Finds all buttons in the input-group section and clicks on the button with text "Dropdown"

Starting URL: https://rahulshettyacademy.com/AutomationPractice/

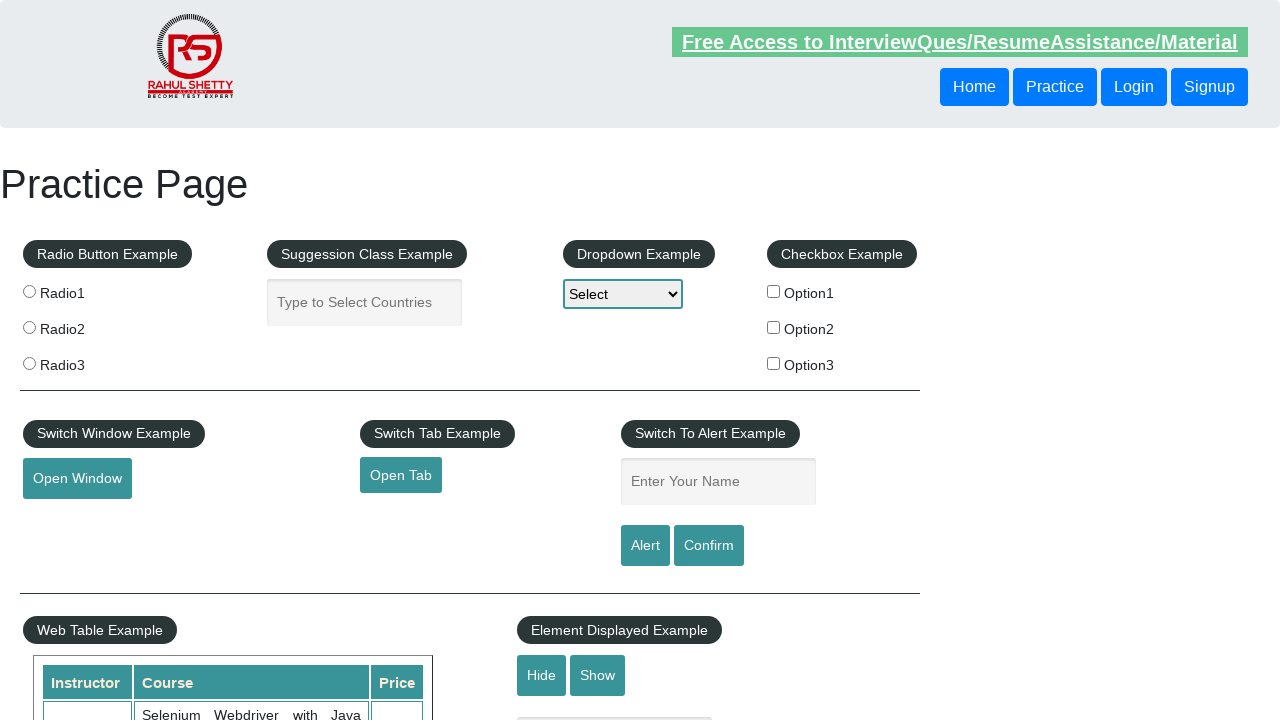

Located all buttons in input-group section
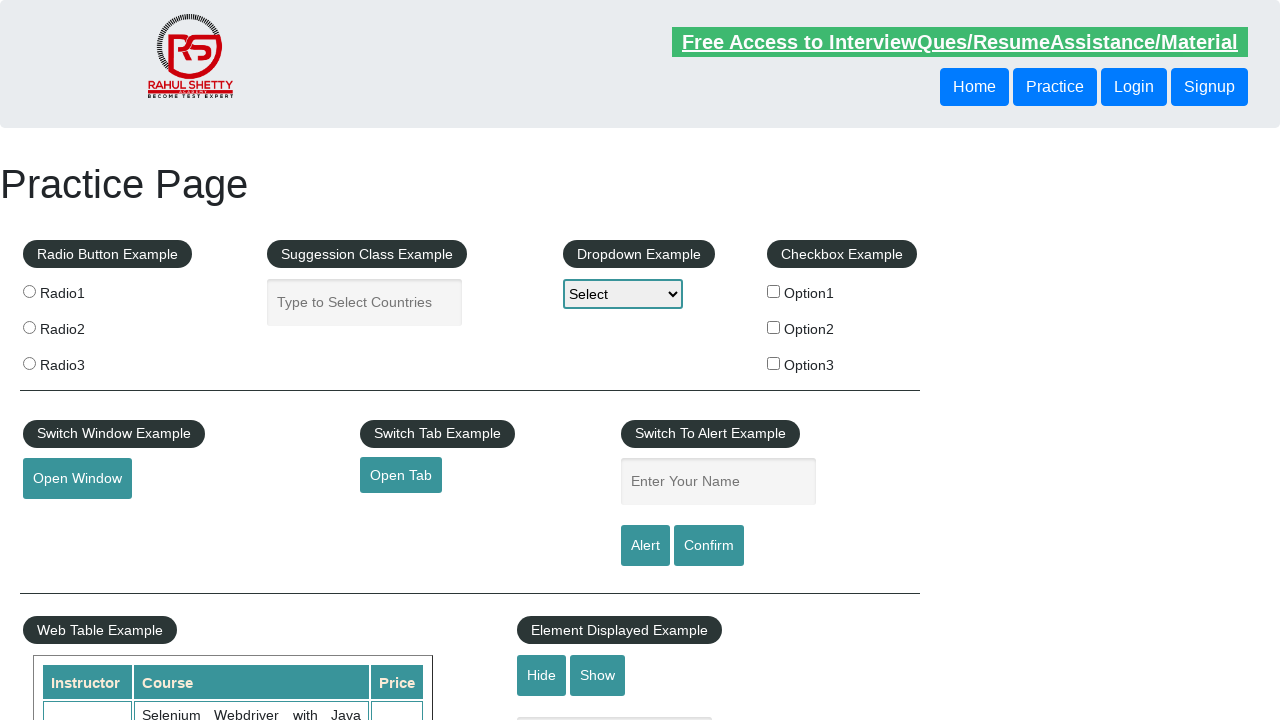

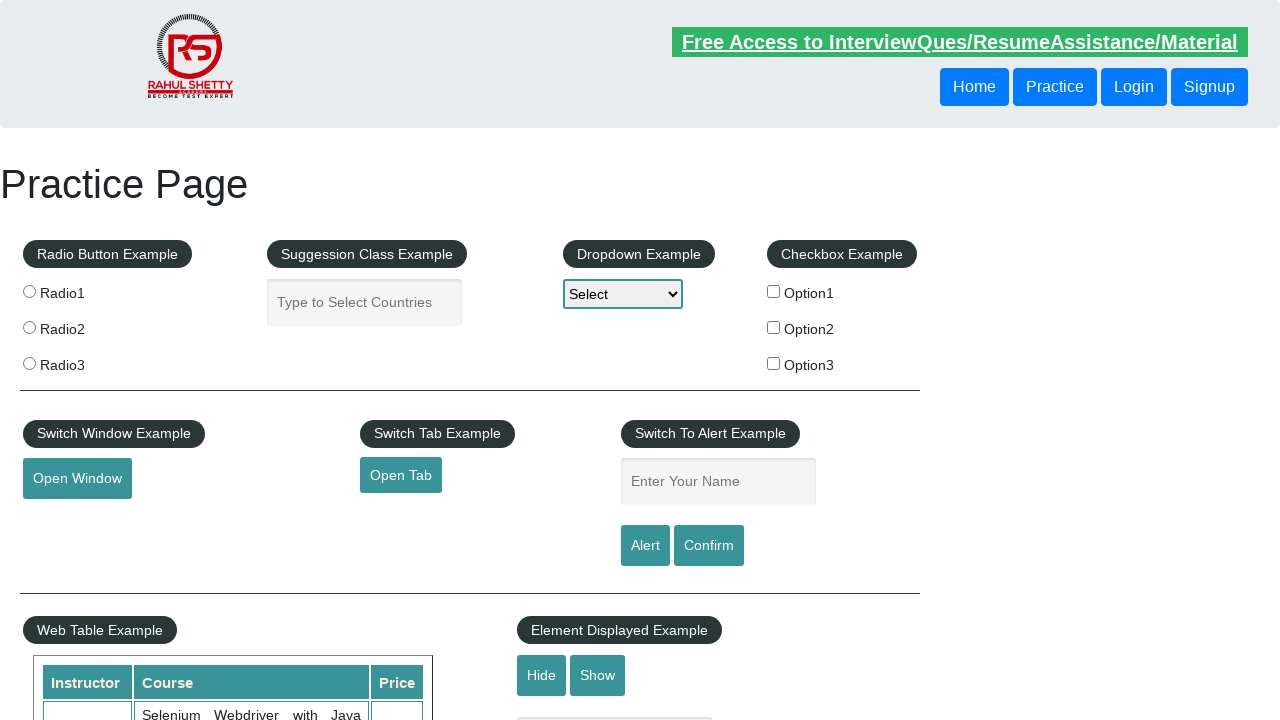